Tests checkbox handling by selecting all checkboxes, then deselecting them, and finally selecting a subset of checkboxes starting from the 4th one

Starting URL: https://testautomationpractice.blogspot.com/

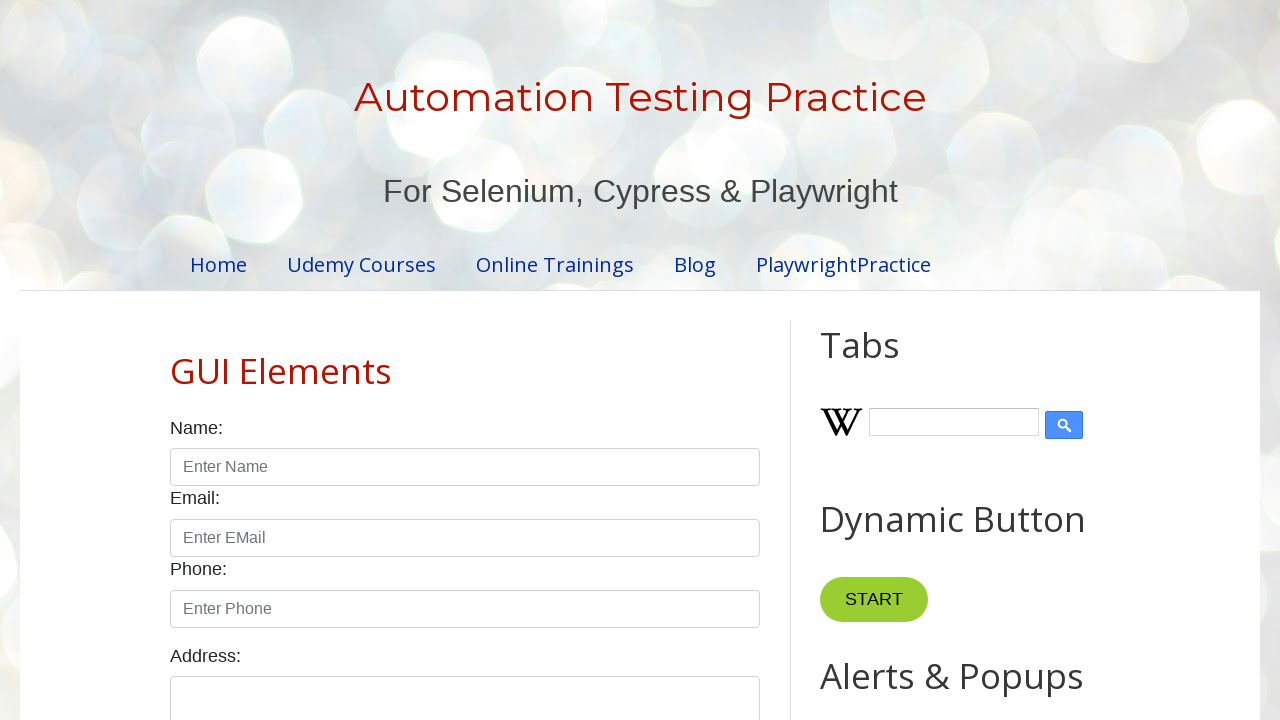

Navigated to test automation practice website
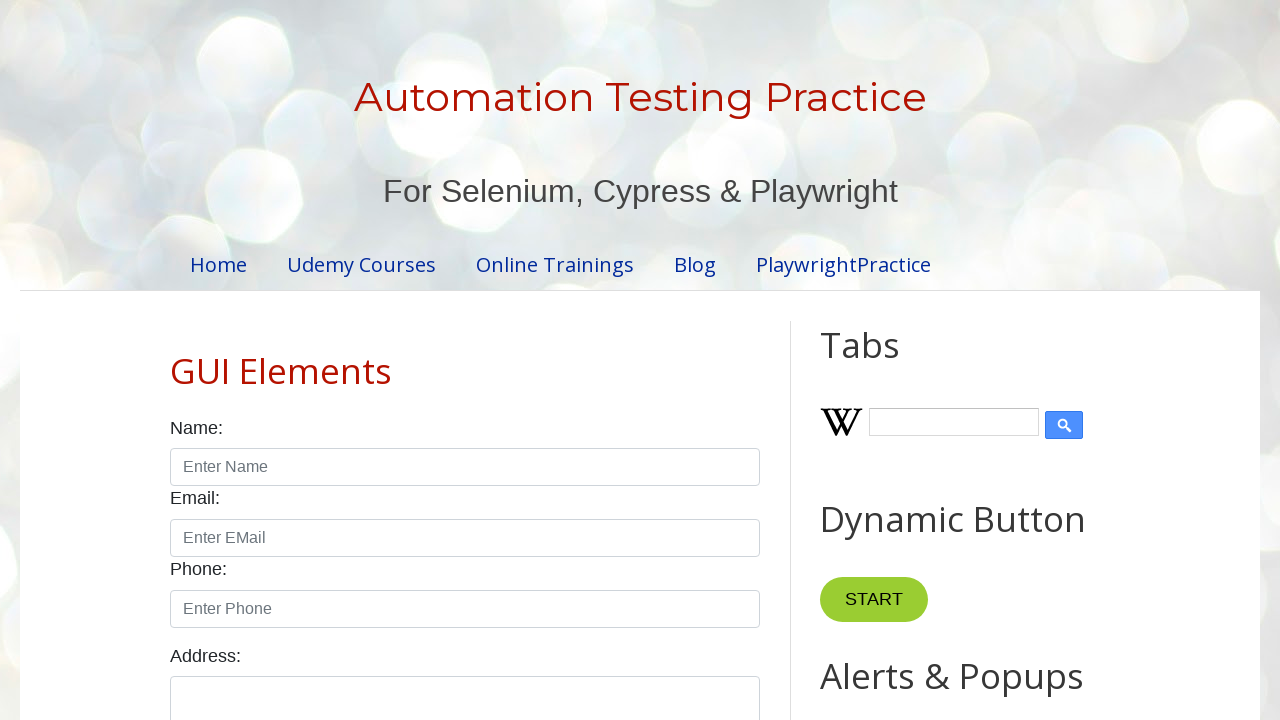

Located all checkboxes on the page - Total: 7
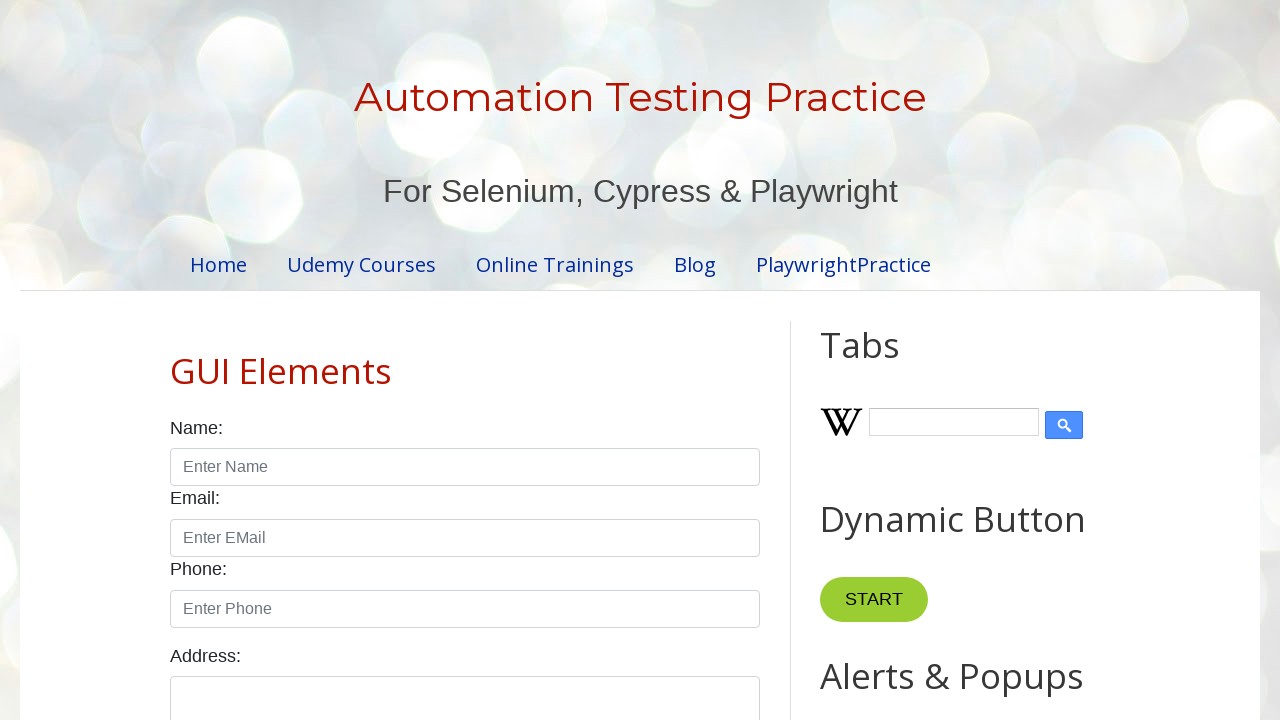

Selected checkbox 1 at (176, 360) on xpath=//input[@class='form-check-input' and @type='checkbox'] >> nth=0
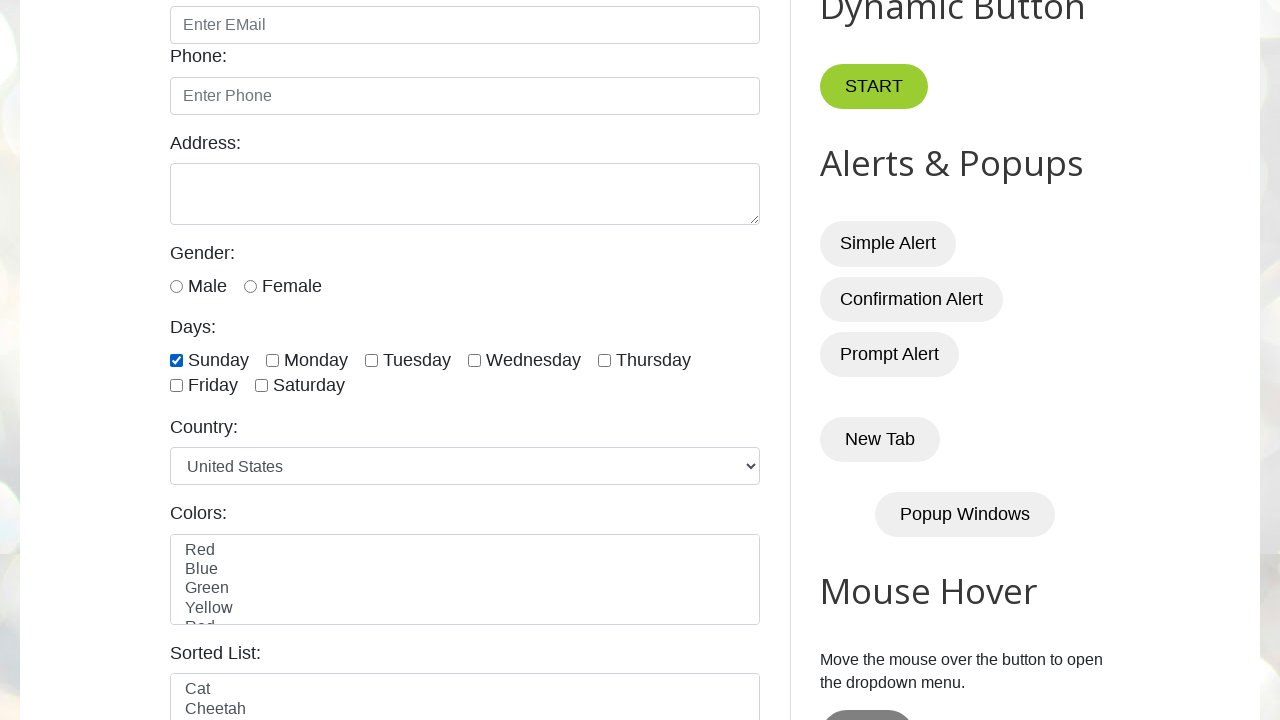

Selected checkbox 2 at (272, 360) on xpath=//input[@class='form-check-input' and @type='checkbox'] >> nth=1
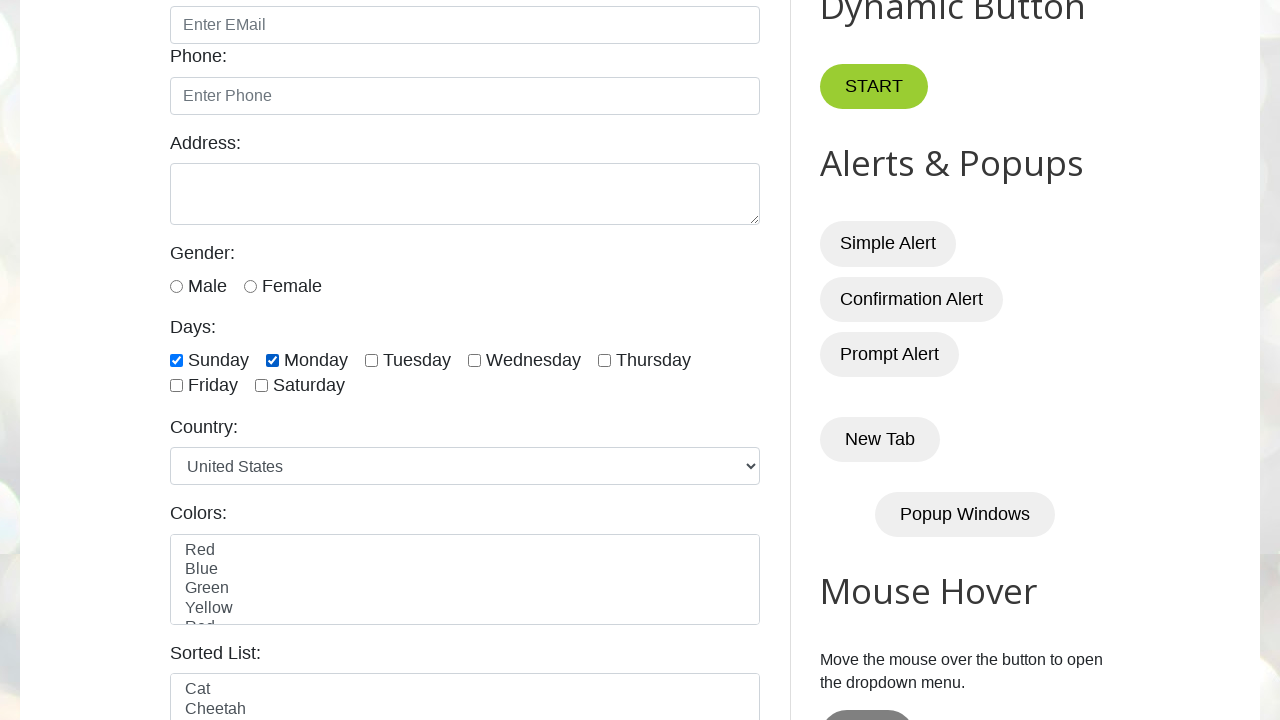

Selected checkbox 3 at (372, 360) on xpath=//input[@class='form-check-input' and @type='checkbox'] >> nth=2
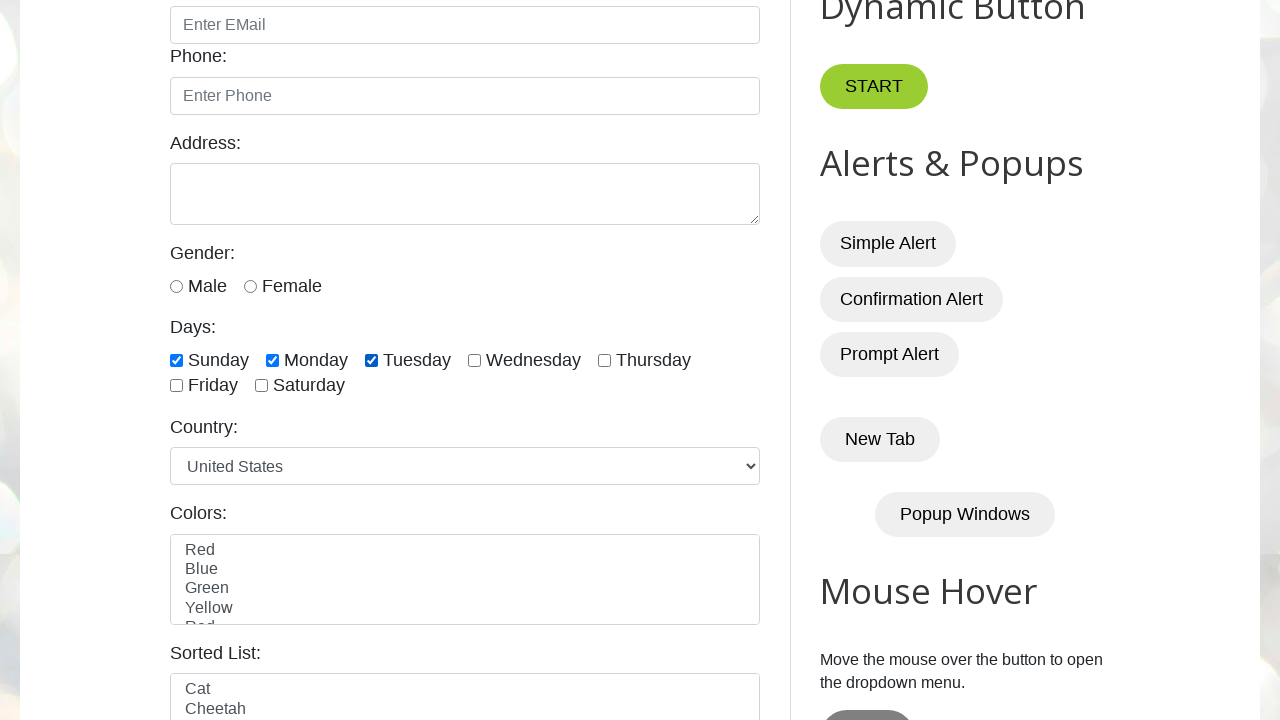

Selected checkbox 4 at (474, 360) on xpath=//input[@class='form-check-input' and @type='checkbox'] >> nth=3
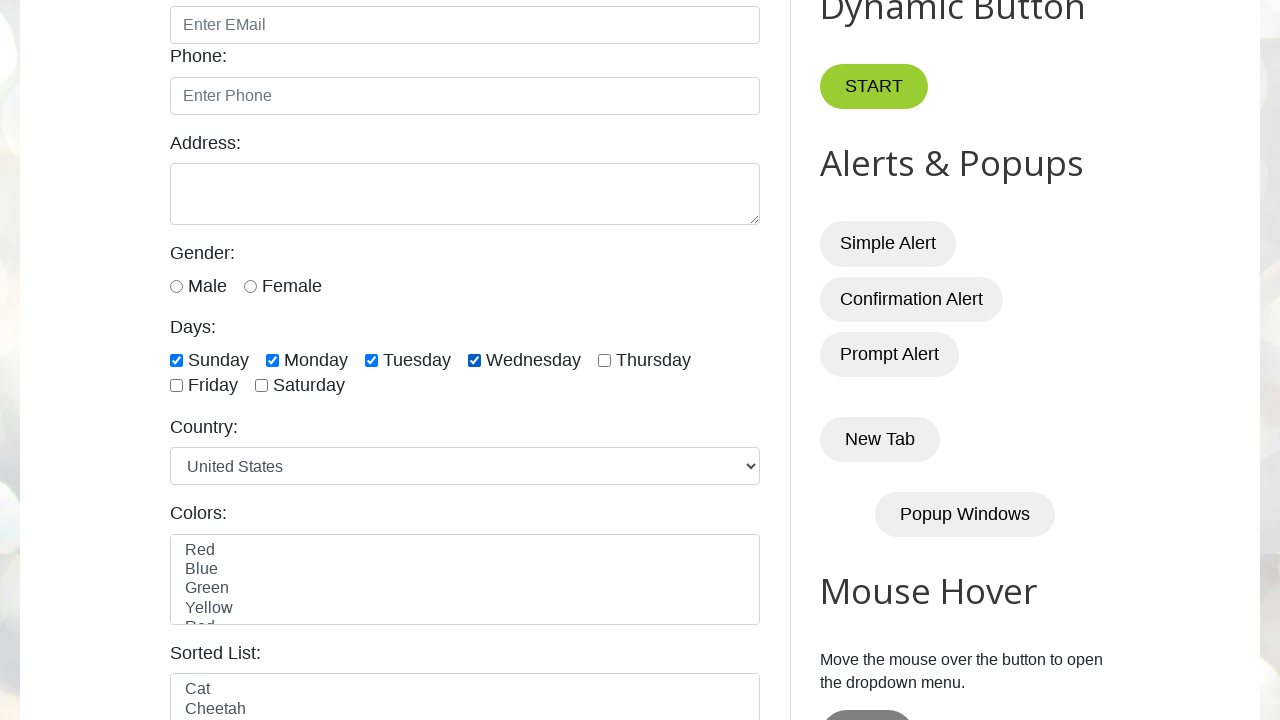

Selected checkbox 5 at (604, 360) on xpath=//input[@class='form-check-input' and @type='checkbox'] >> nth=4
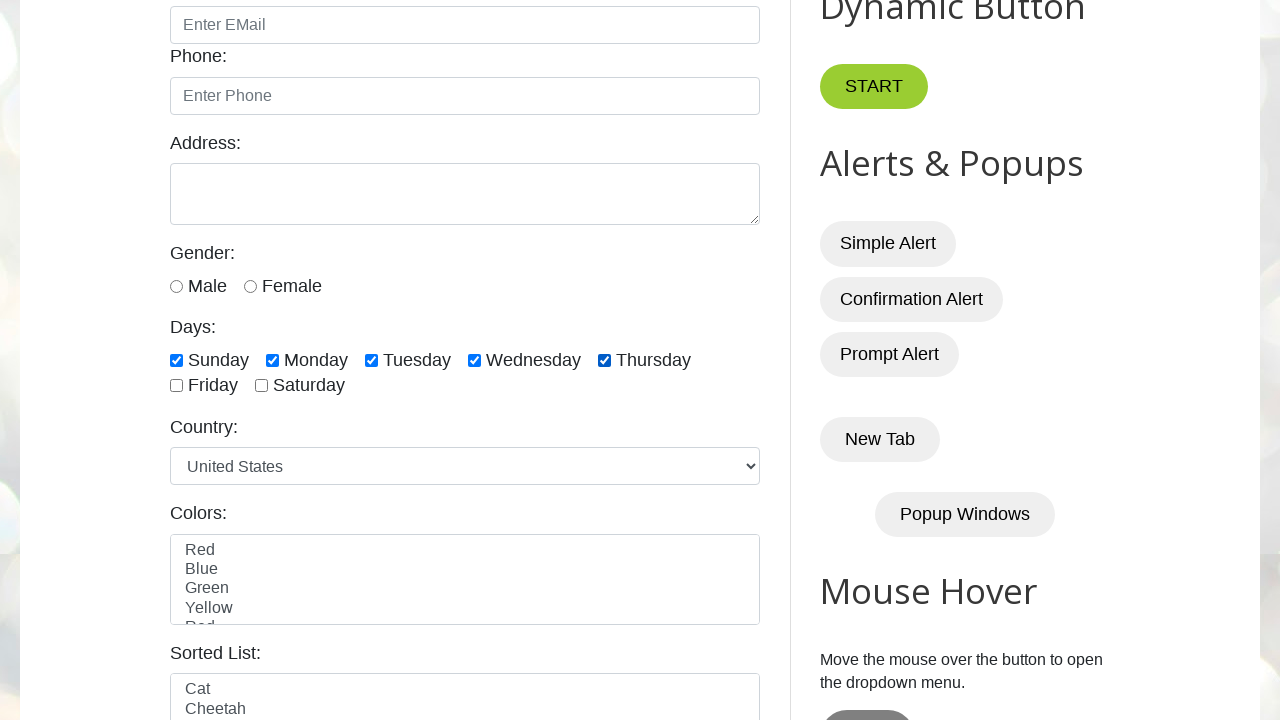

Selected checkbox 6 at (176, 386) on xpath=//input[@class='form-check-input' and @type='checkbox'] >> nth=5
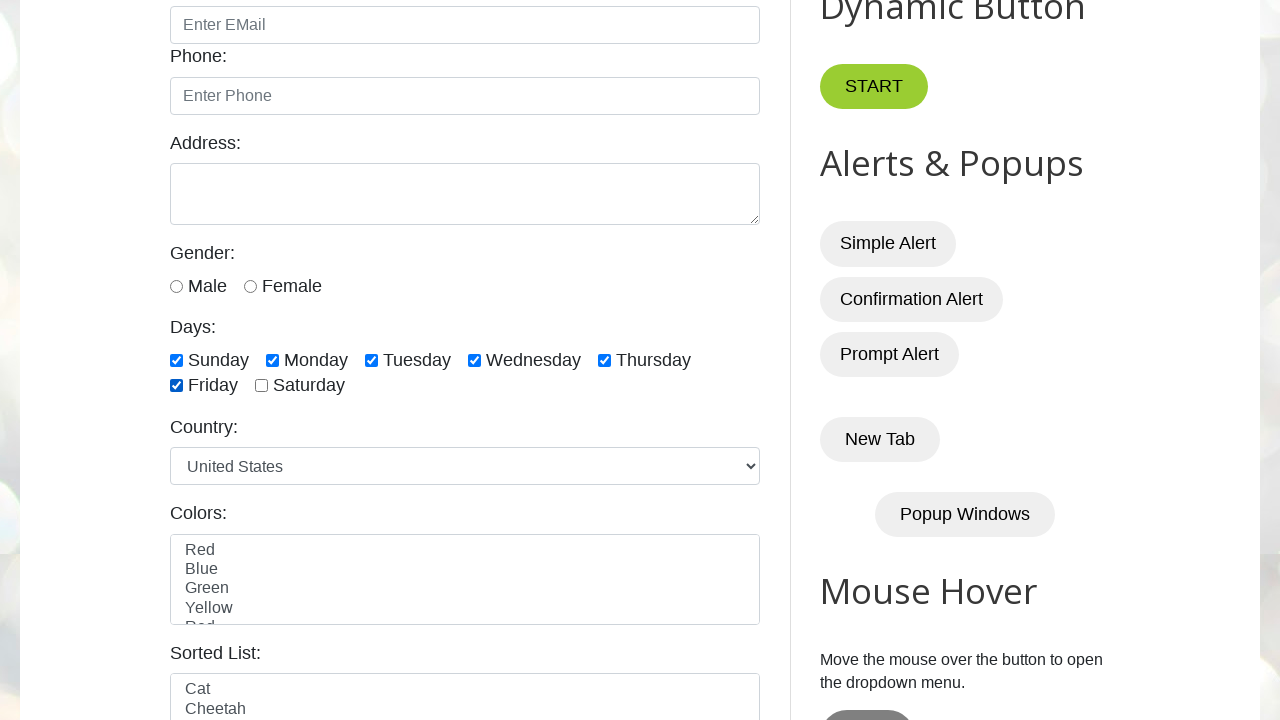

Selected checkbox 7 at (262, 386) on xpath=//input[@class='form-check-input' and @type='checkbox'] >> nth=6
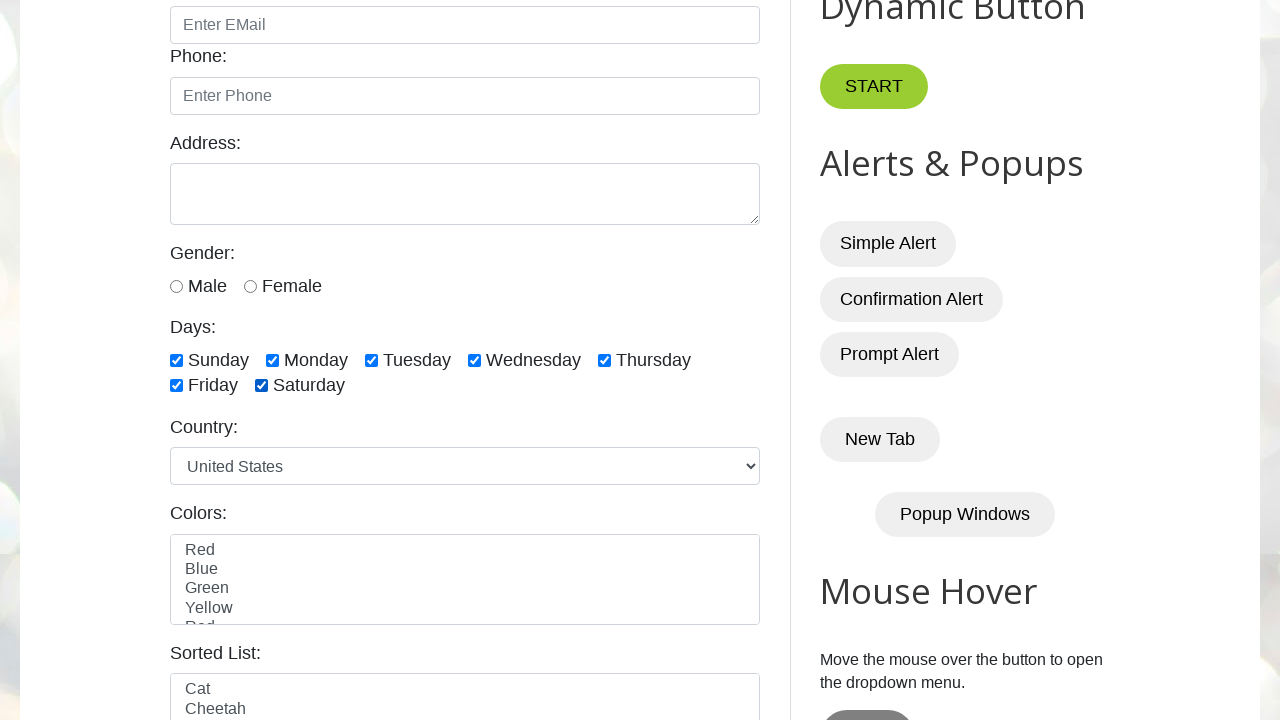

Waited 5 seconds after selecting all checkboxes
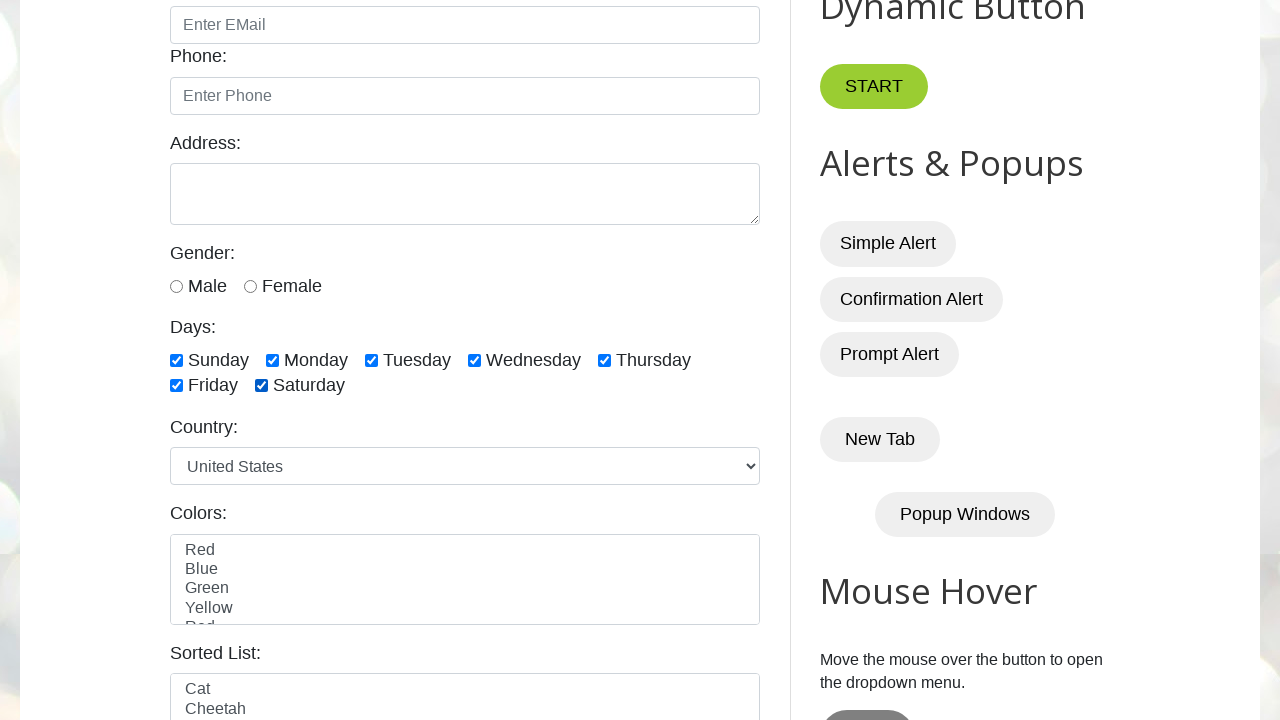

Deselected checkbox 1 at (176, 360) on xpath=//input[@class='form-check-input' and @type='checkbox'] >> nth=0
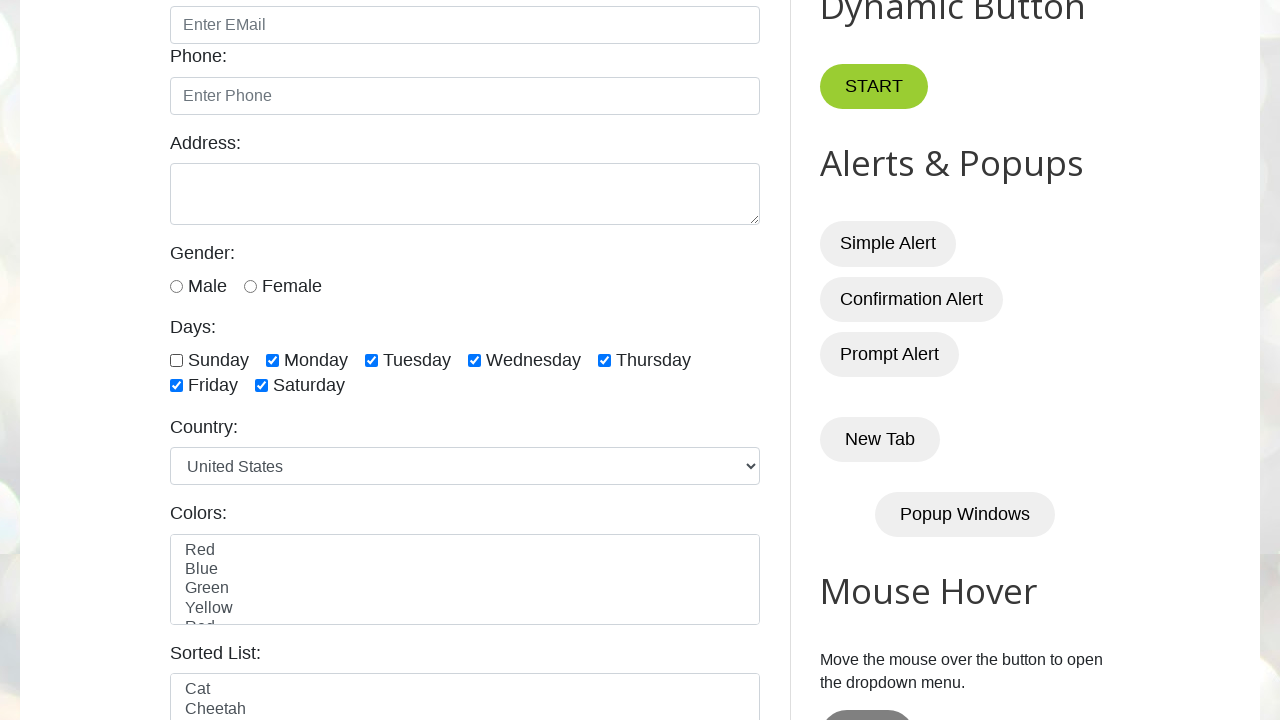

Deselected checkbox 2 at (272, 360) on xpath=//input[@class='form-check-input' and @type='checkbox'] >> nth=1
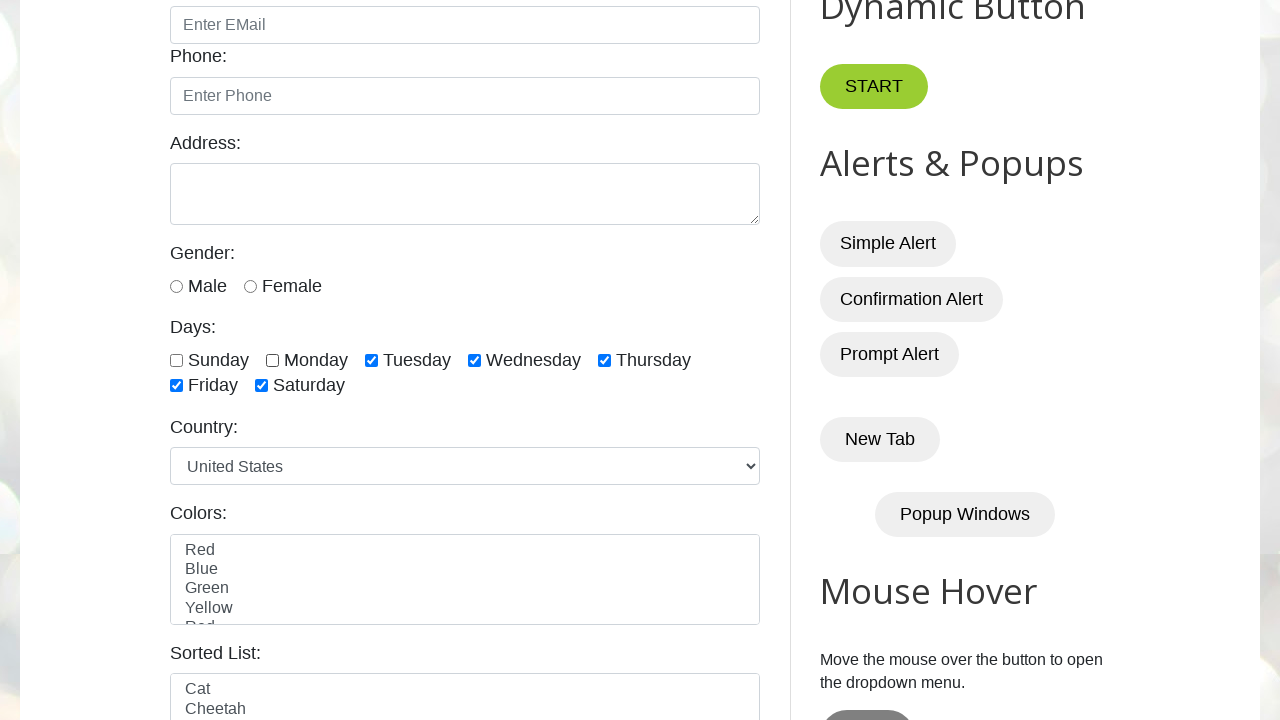

Deselected checkbox 3 at (372, 360) on xpath=//input[@class='form-check-input' and @type='checkbox'] >> nth=2
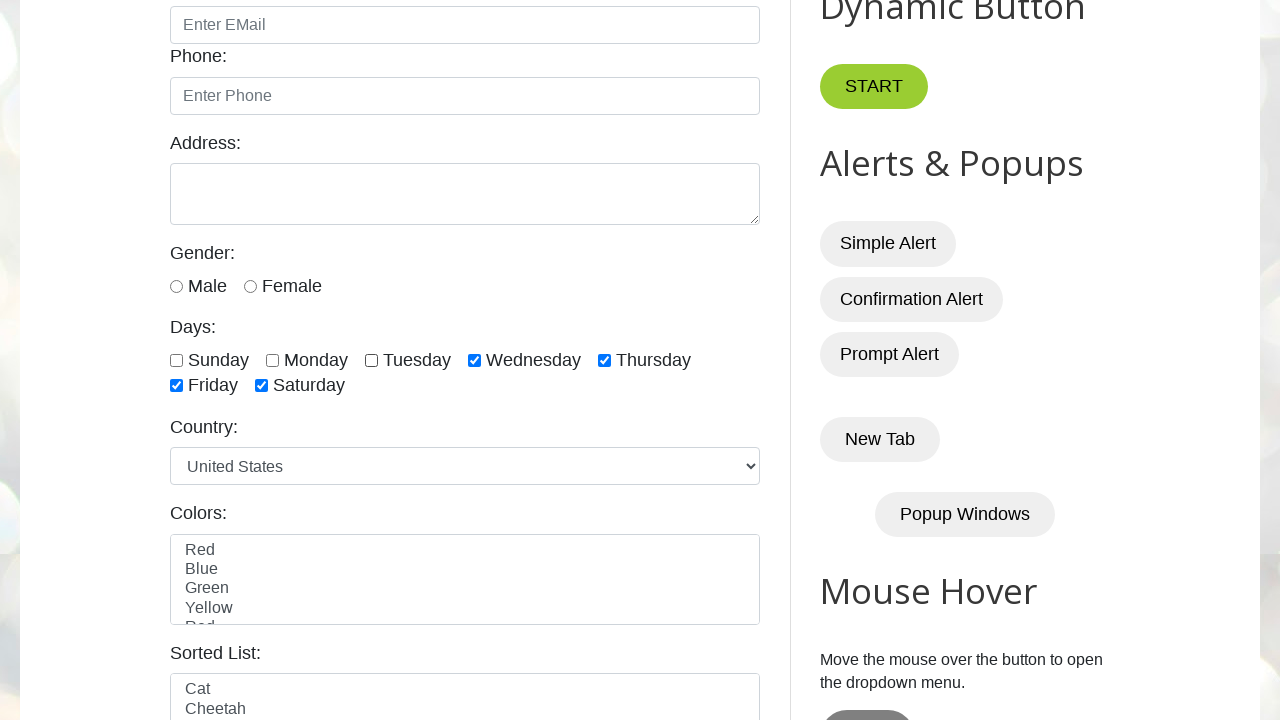

Deselected checkbox 4 at (474, 360) on xpath=//input[@class='form-check-input' and @type='checkbox'] >> nth=3
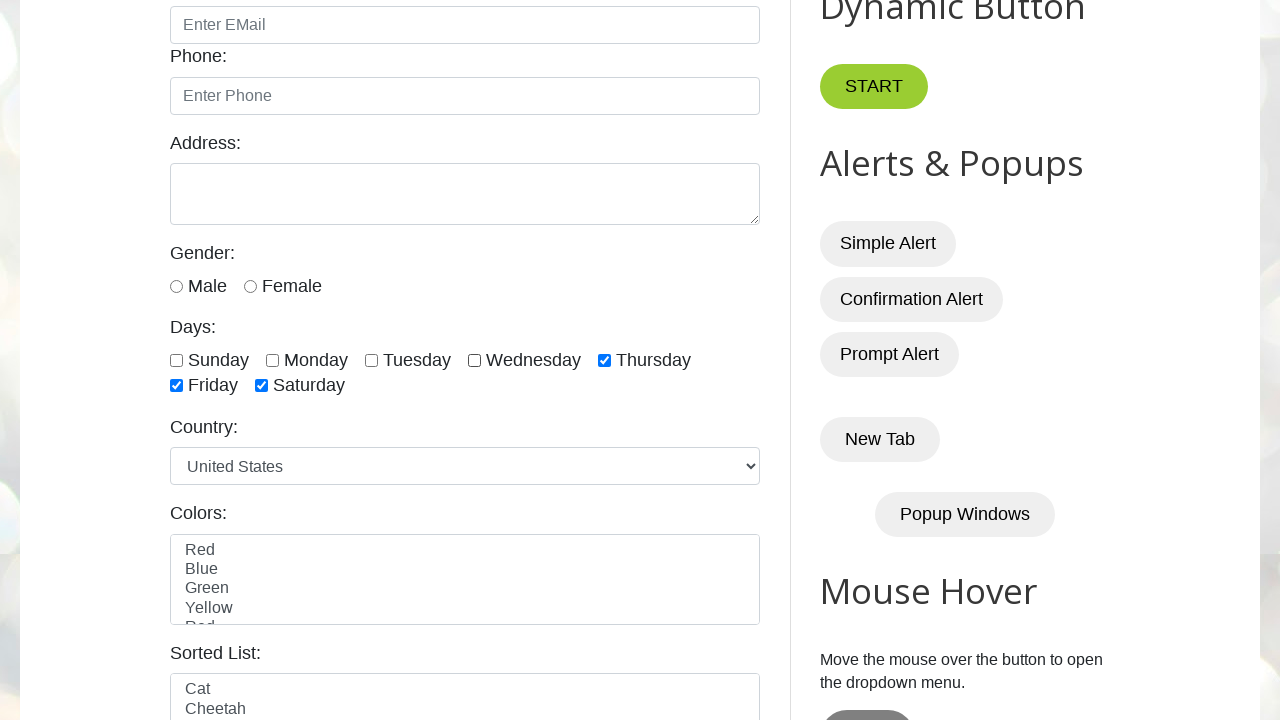

Deselected checkbox 5 at (604, 360) on xpath=//input[@class='form-check-input' and @type='checkbox'] >> nth=4
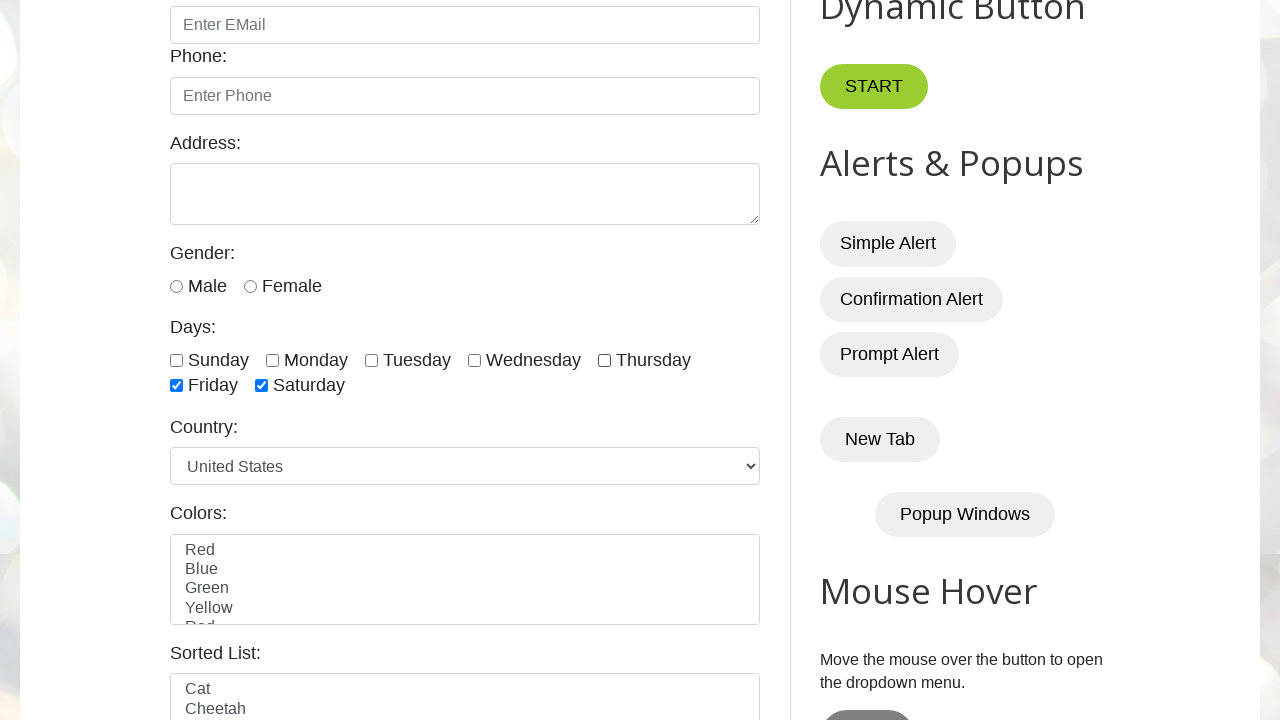

Deselected checkbox 6 at (176, 386) on xpath=//input[@class='form-check-input' and @type='checkbox'] >> nth=5
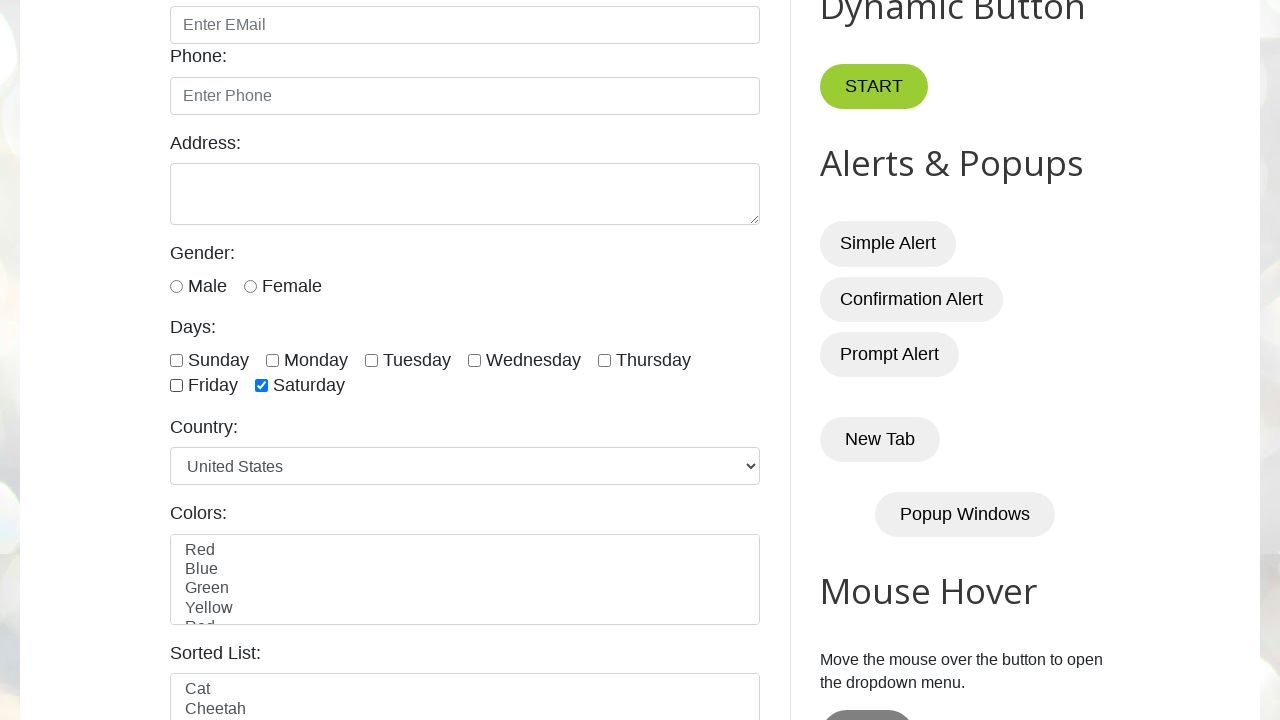

Deselected checkbox 7 at (262, 386) on xpath=//input[@class='form-check-input' and @type='checkbox'] >> nth=6
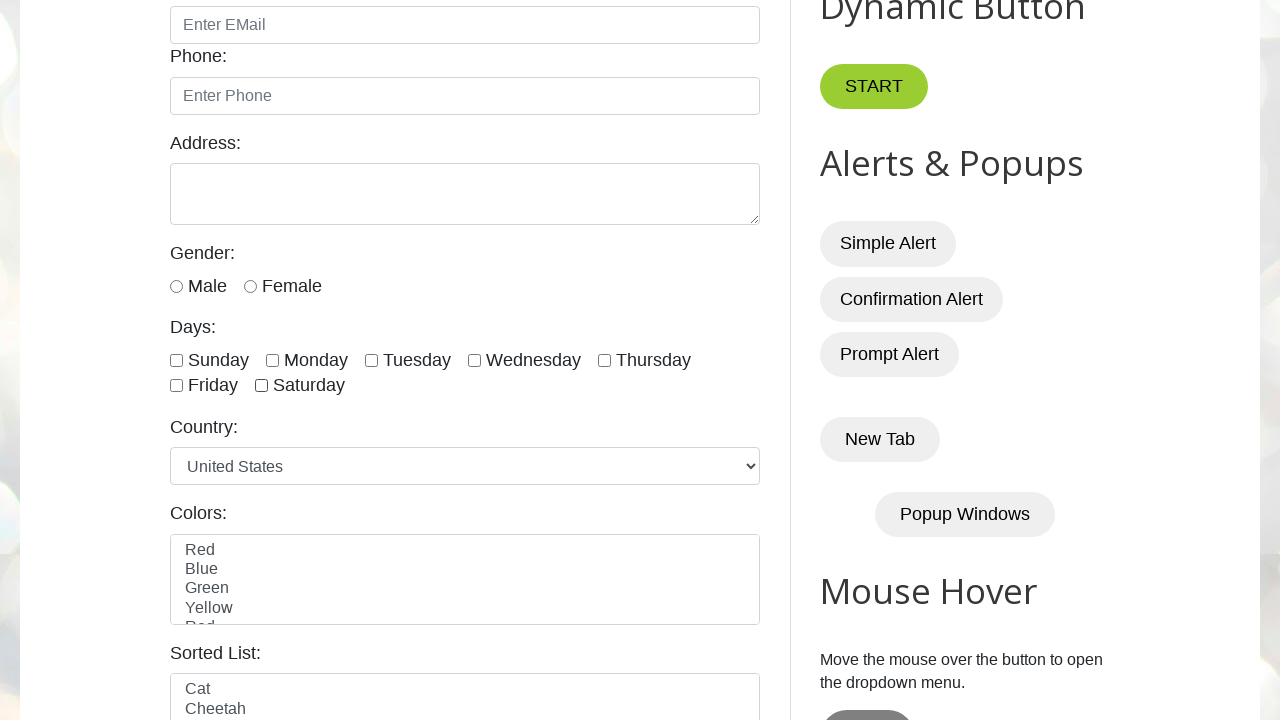

Waited 5 seconds after deselecting all checkboxes
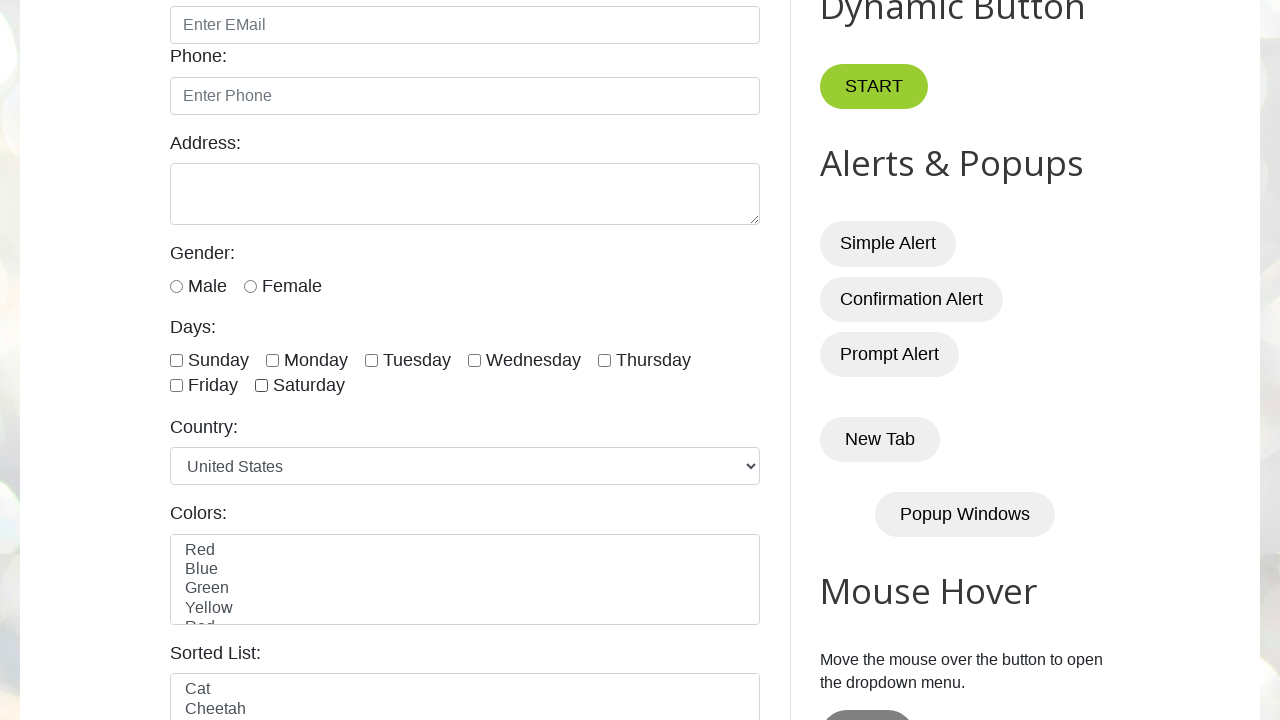

Selected checkbox 4 (from 4th checkbox onwards) at (474, 360) on xpath=//input[@class='form-check-input' and @type='checkbox'] >> nth=3
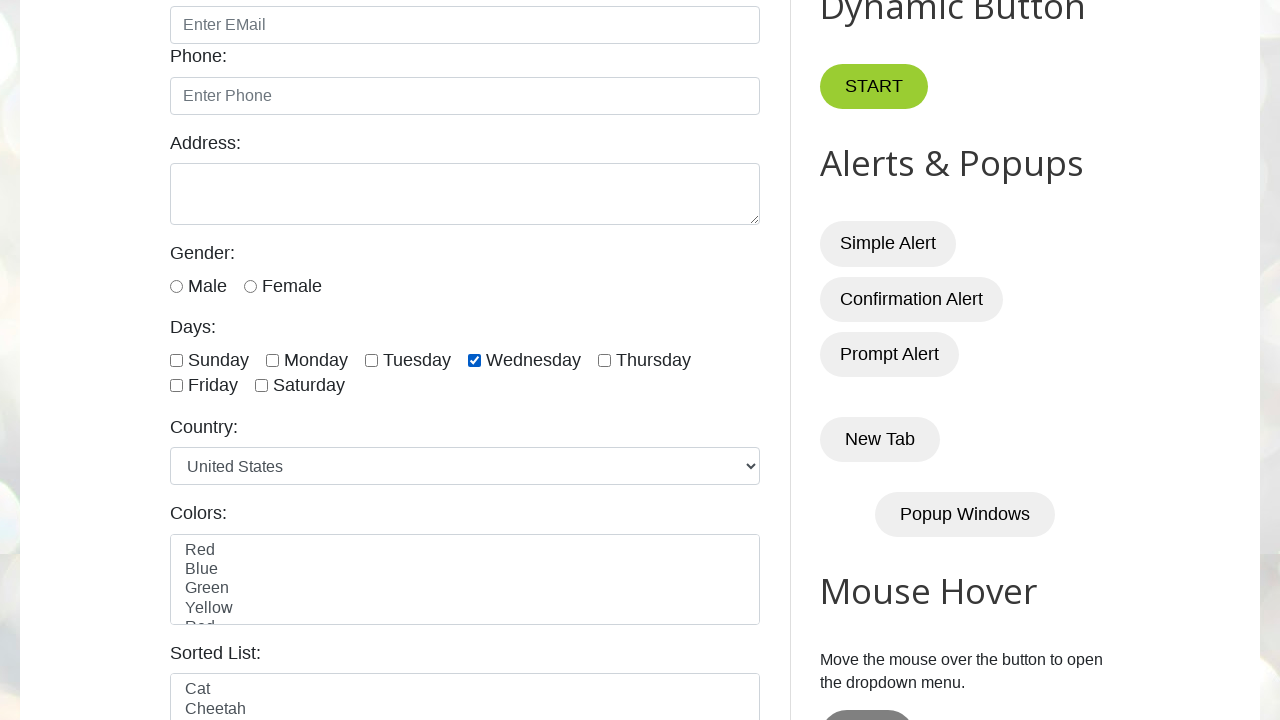

Selected checkbox 5 (from 4th checkbox onwards) at (604, 360) on xpath=//input[@class='form-check-input' and @type='checkbox'] >> nth=4
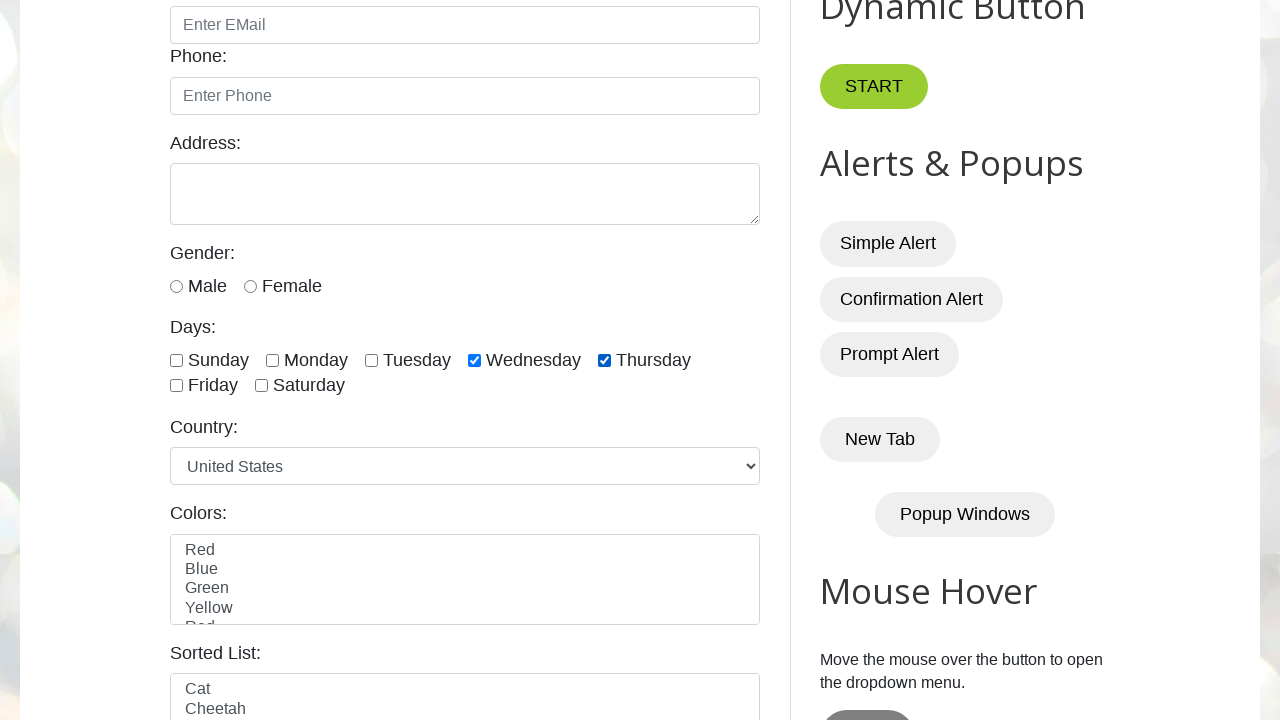

Selected checkbox 6 (from 4th checkbox onwards) at (176, 386) on xpath=//input[@class='form-check-input' and @type='checkbox'] >> nth=5
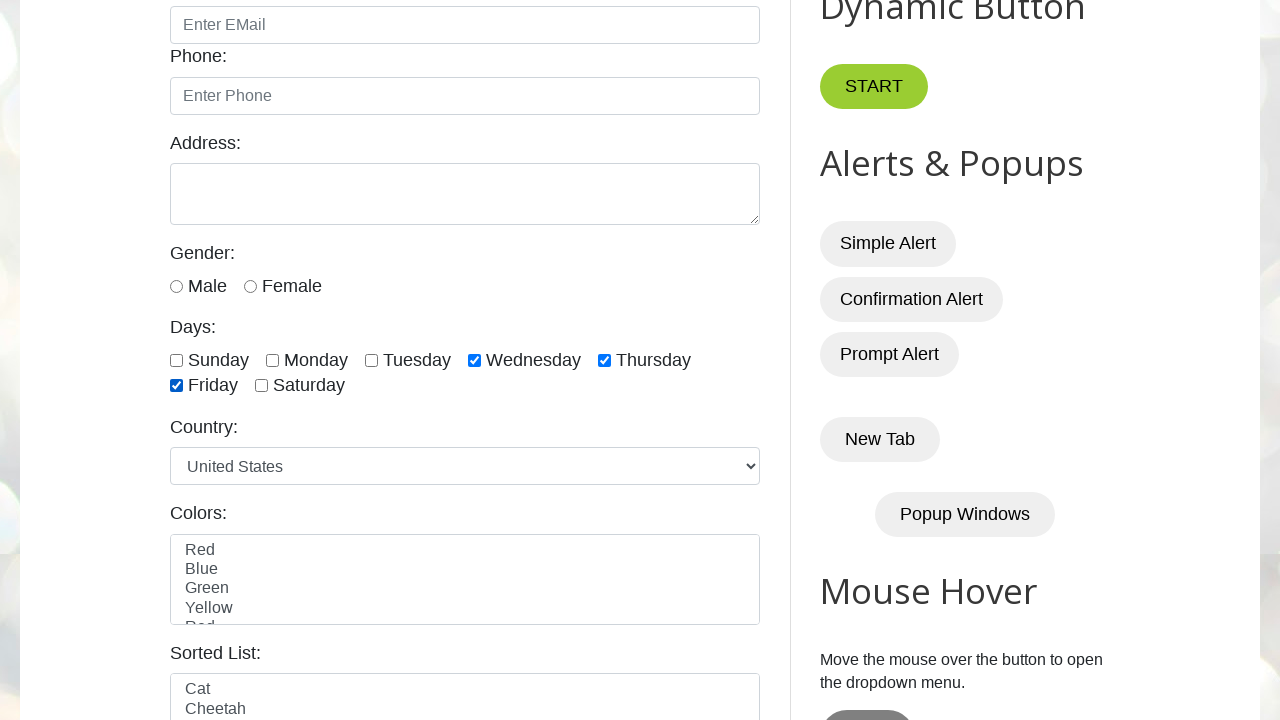

Selected checkbox 7 (from 4th checkbox onwards) at (262, 386) on xpath=//input[@class='form-check-input' and @type='checkbox'] >> nth=6
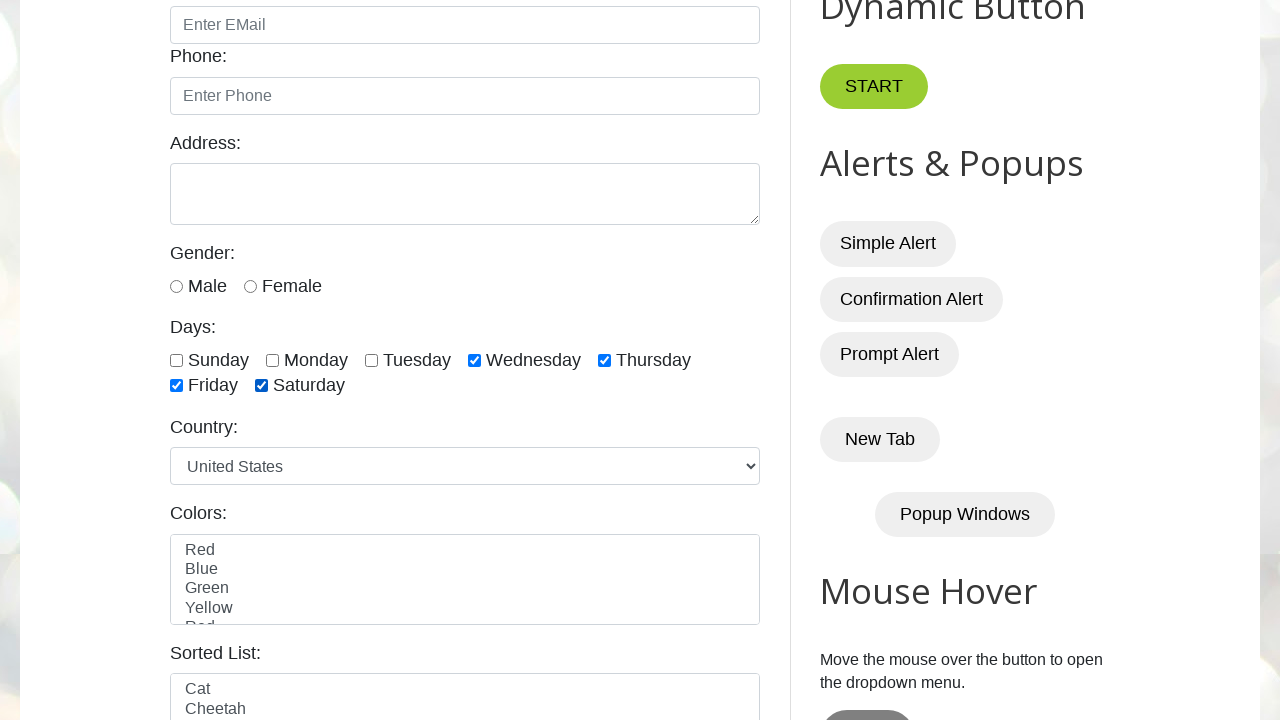

Waited 5 seconds after selecting checkboxes starting from the 4th one
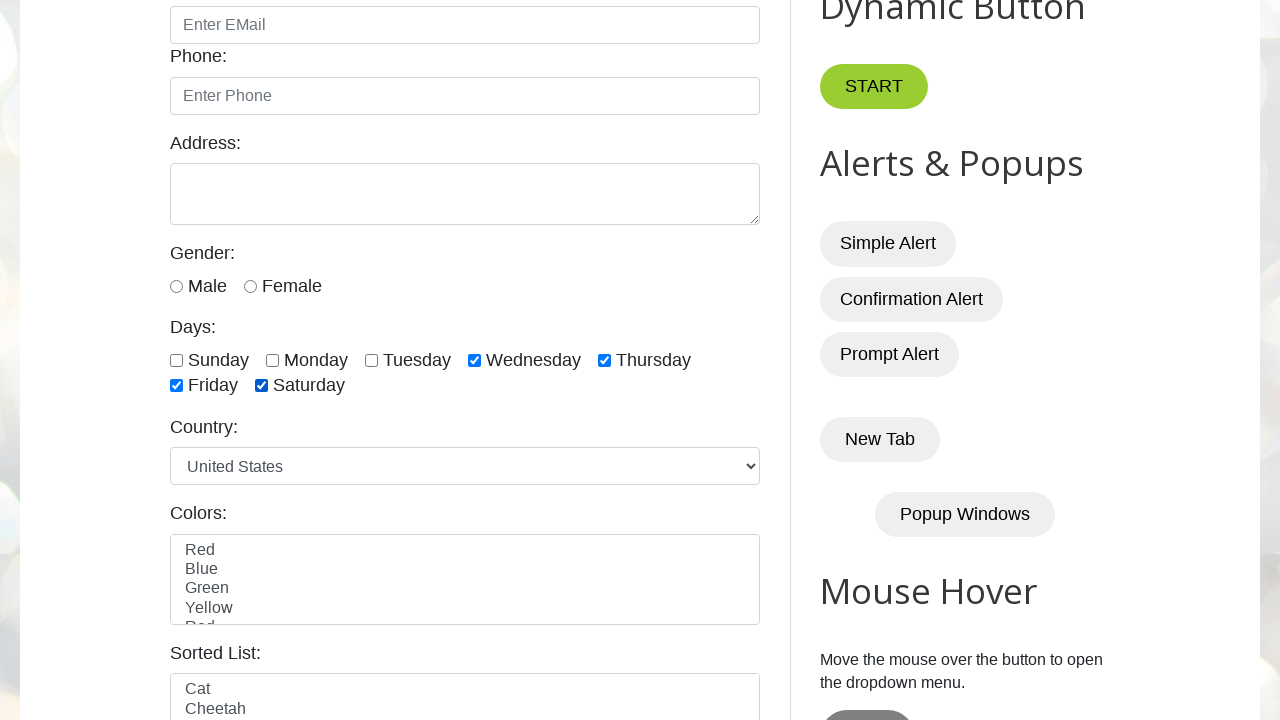

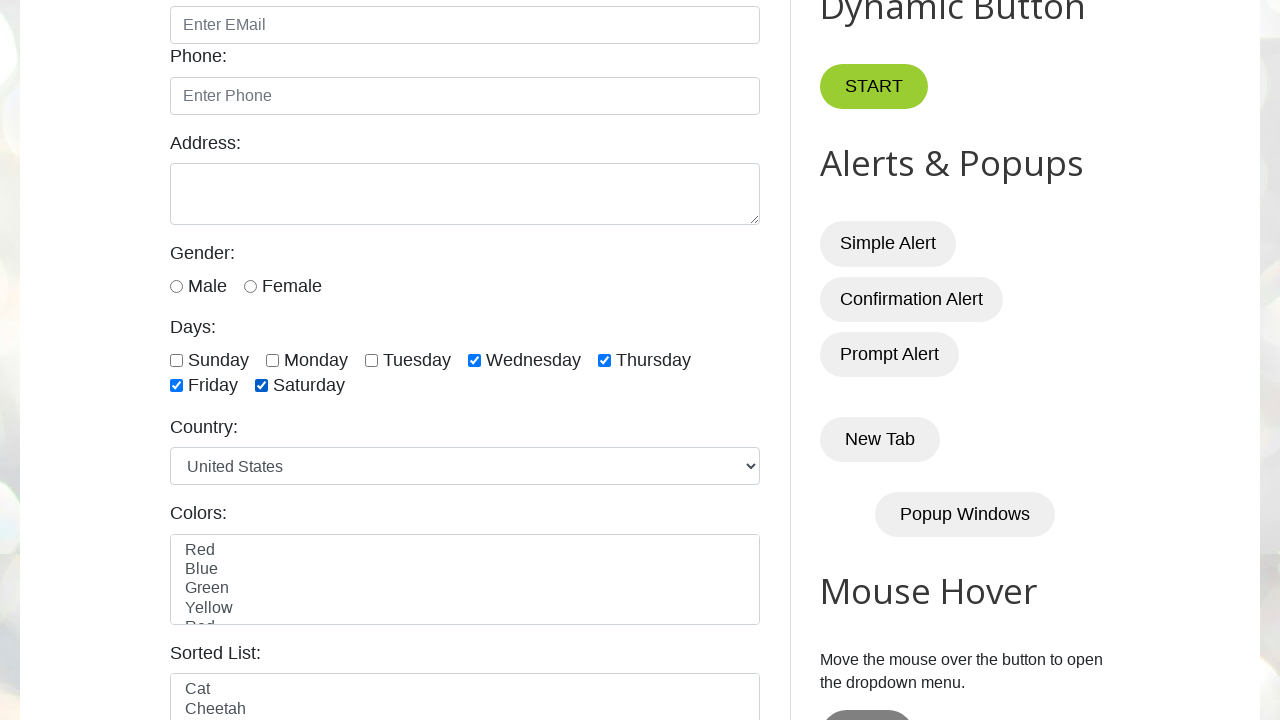